Navigates to a YouTube channel's videos page and verifies that video thumbnail images are present on the page

Starting URL: https://www.youtube.com/c/Google/videos

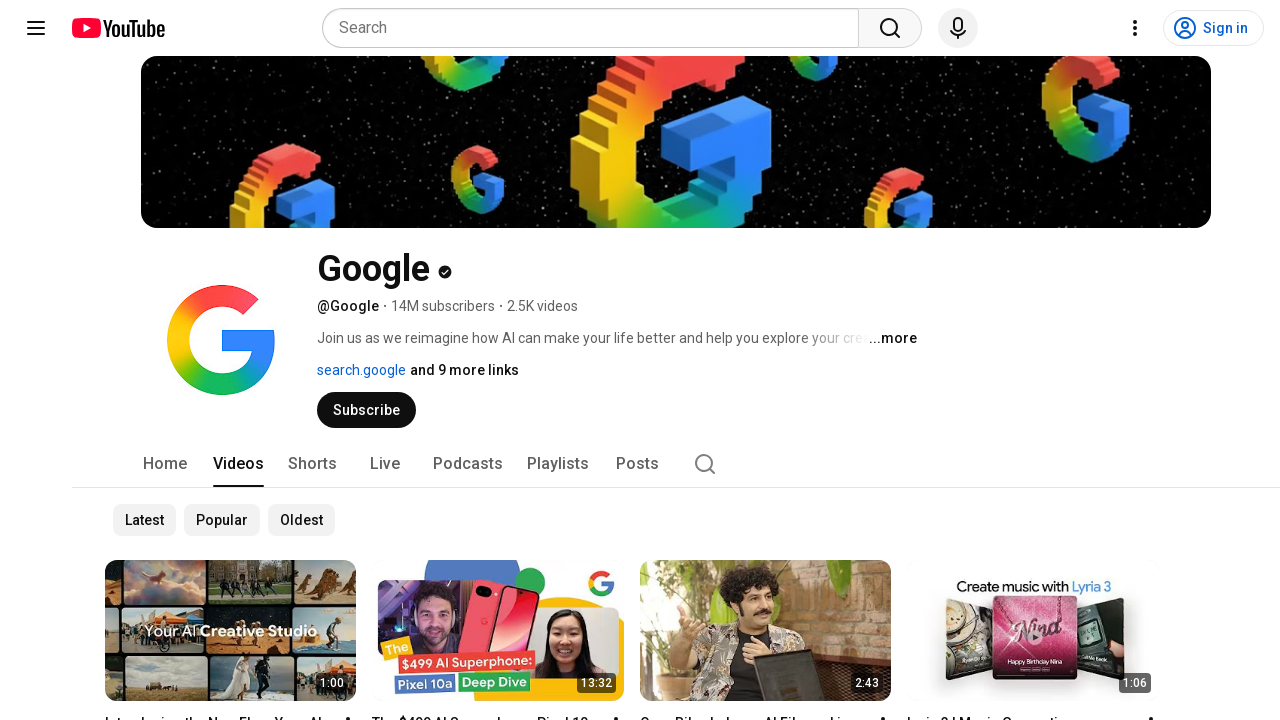

Navigated to YouTube channel videos page (https://www.youtube.com/c/Google/videos)
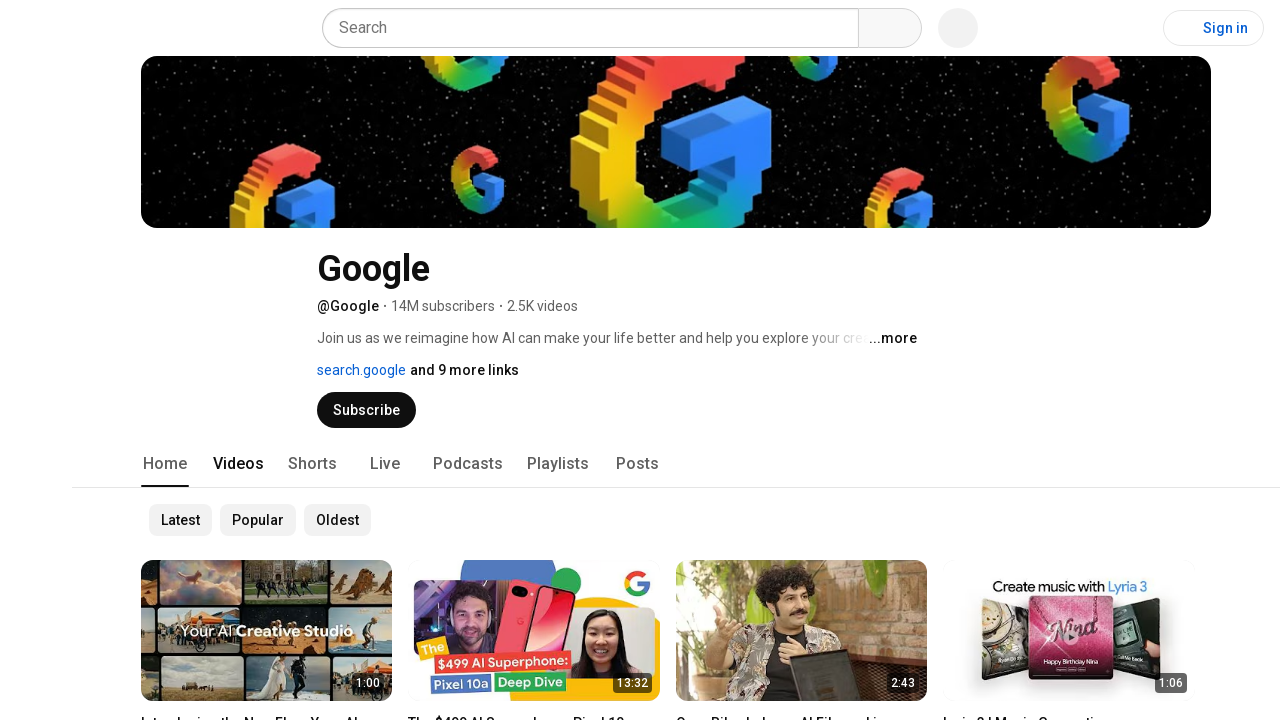

Video thumbnail images loaded on the page
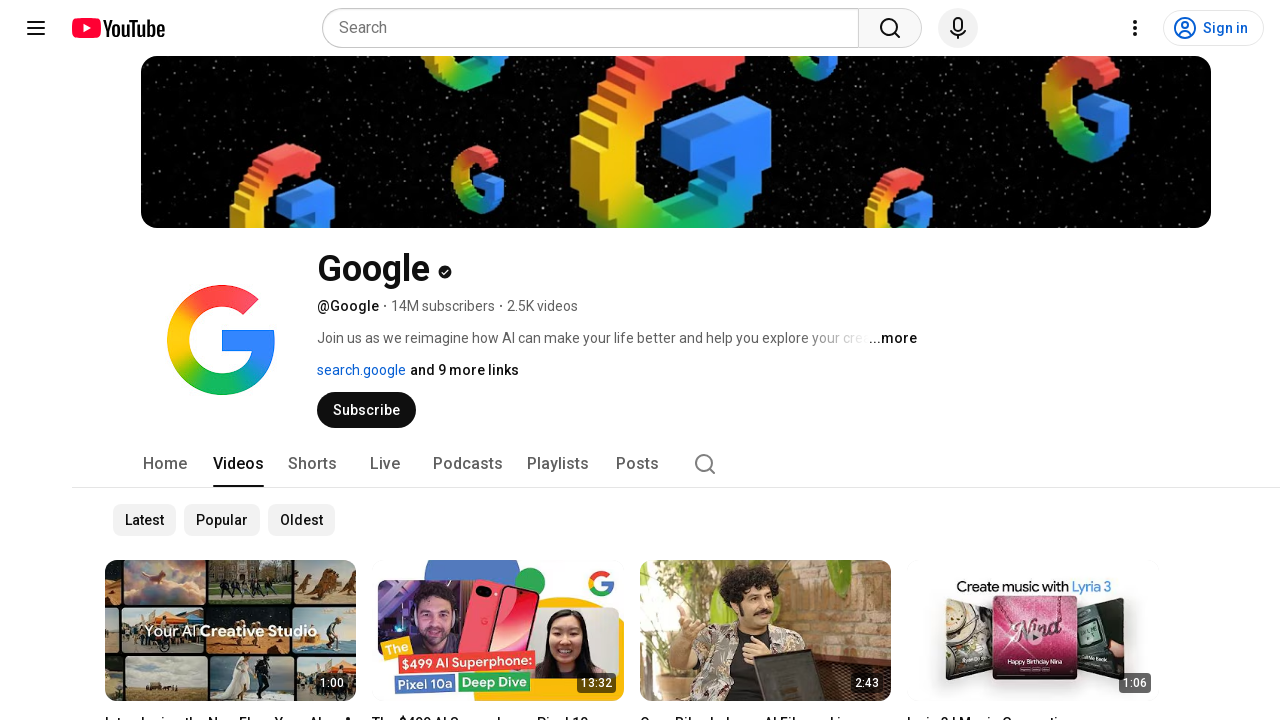

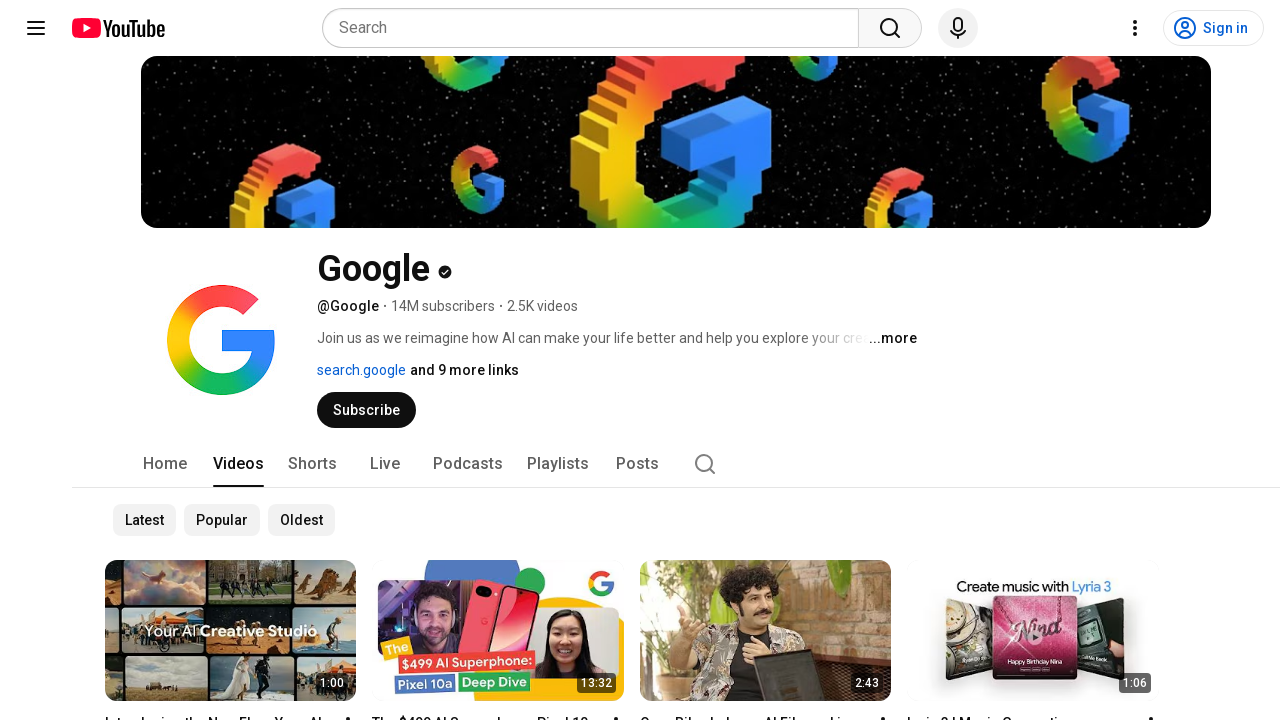